Tests account validation by filling in customer information form and submitting it to verify successful lookup

Starting URL: https://parabank.parasoft.com/parabank/lookup.htm

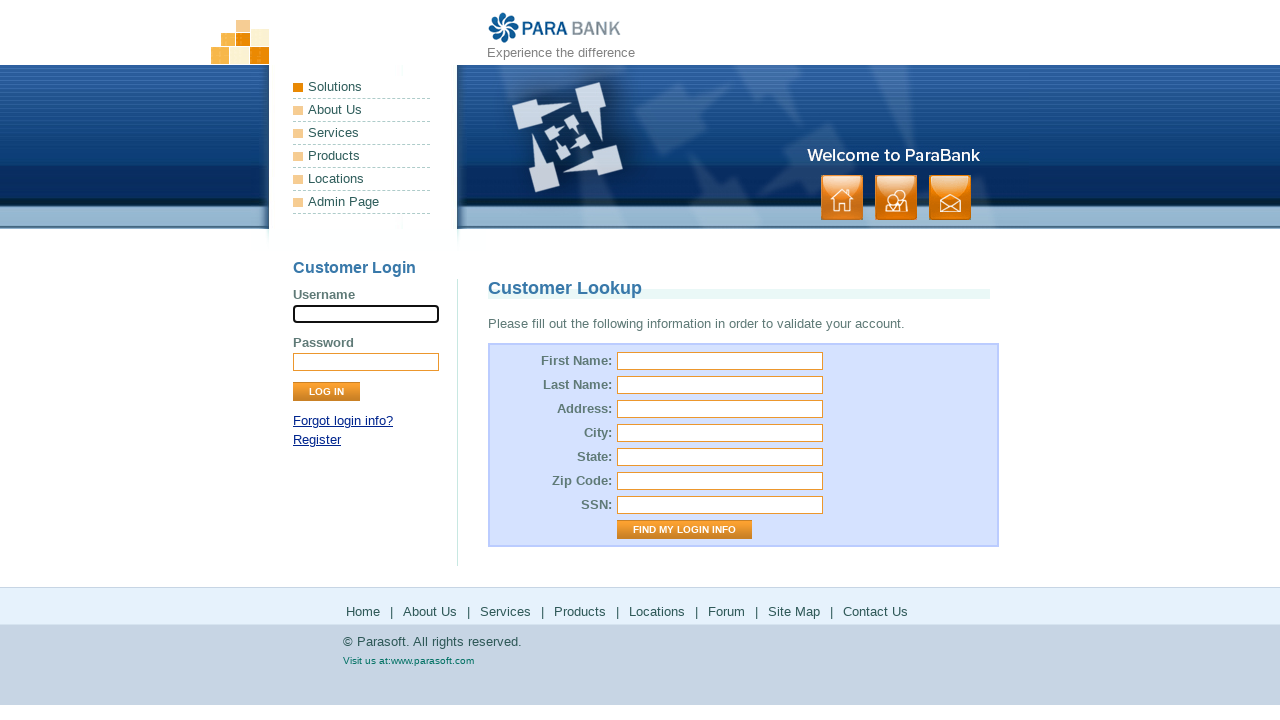

Filled First Name field with 'First Name' on #firstName
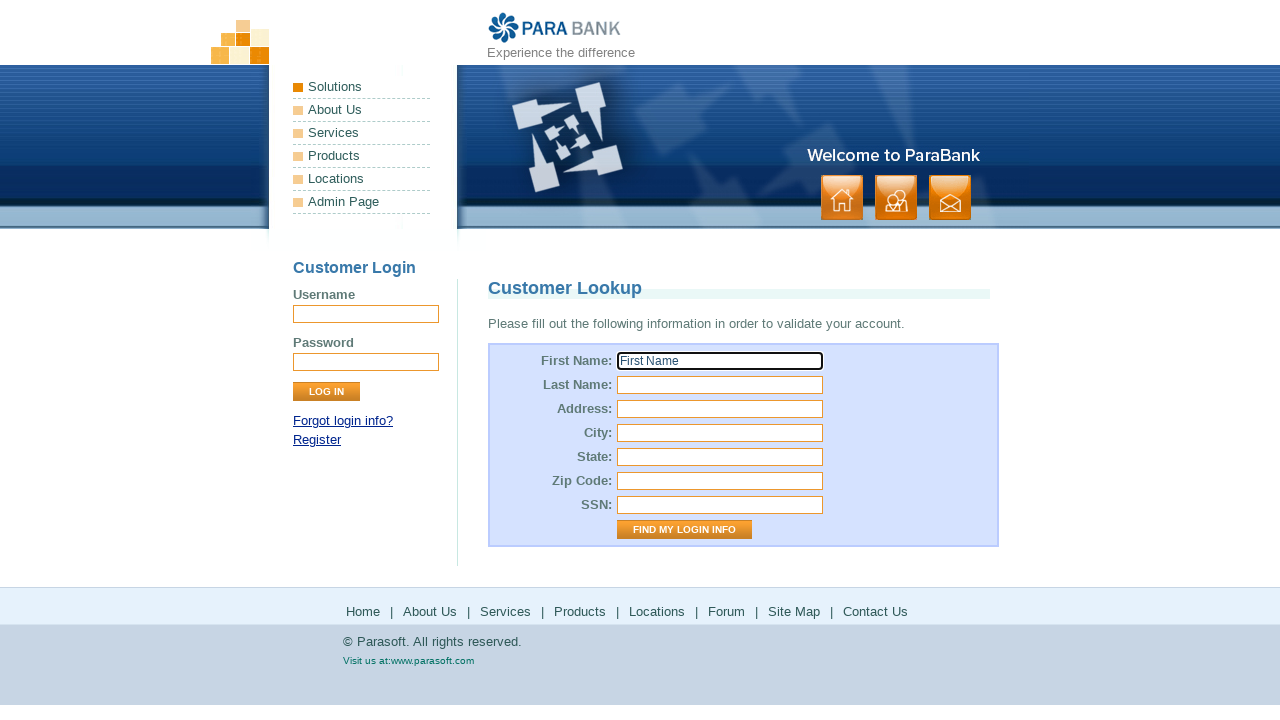

Filled Last Name field with 'Last Name' on #lastName
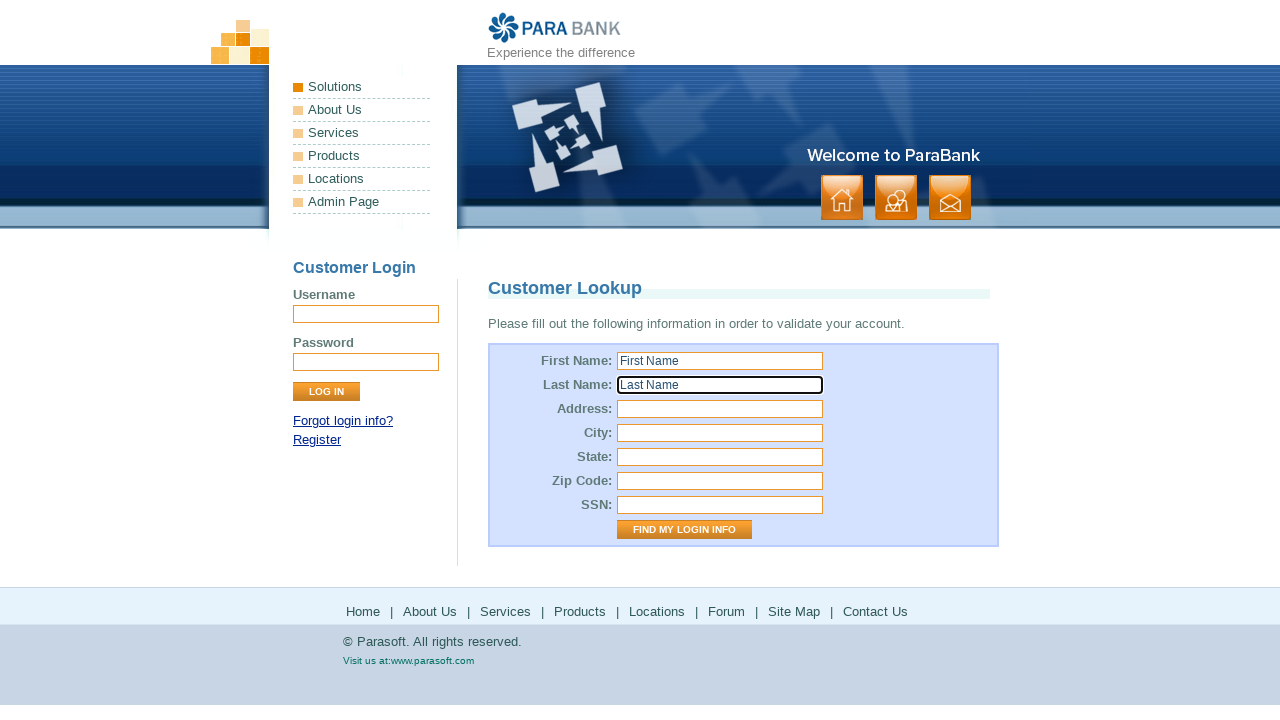

Filled Address field with 'Address' on #address\.street
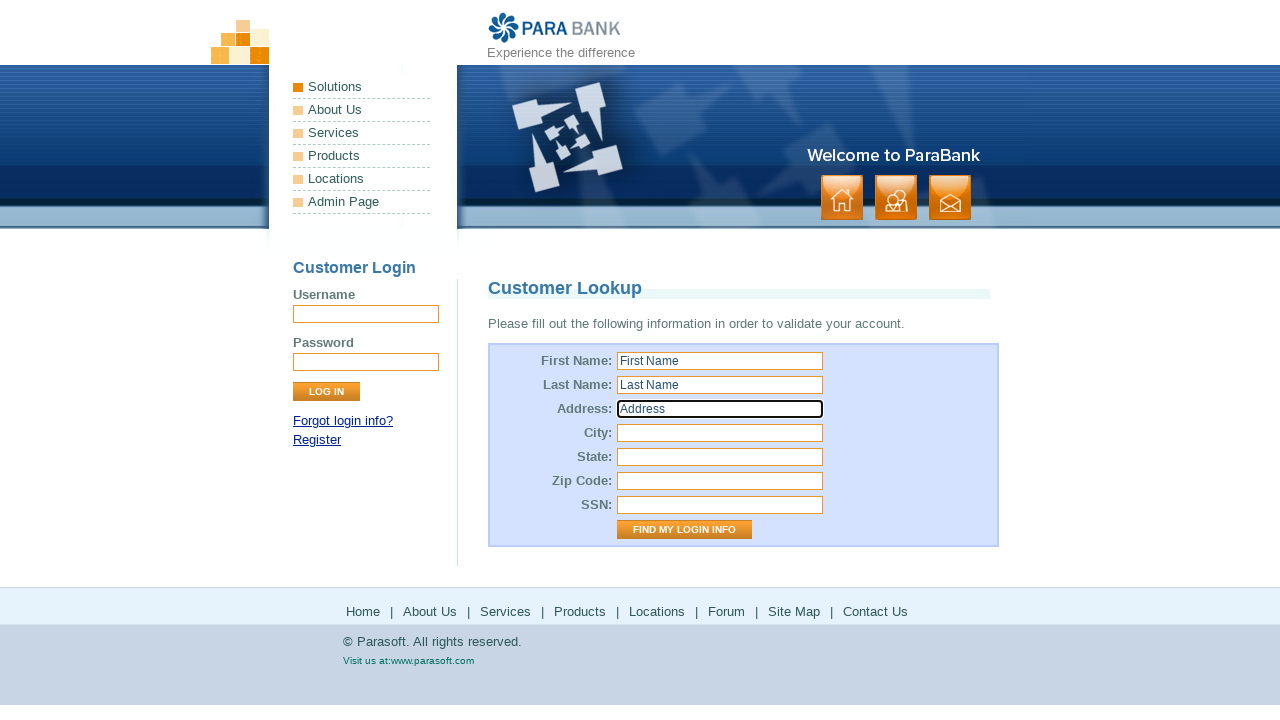

Filled City field with 'City' on #address\.city
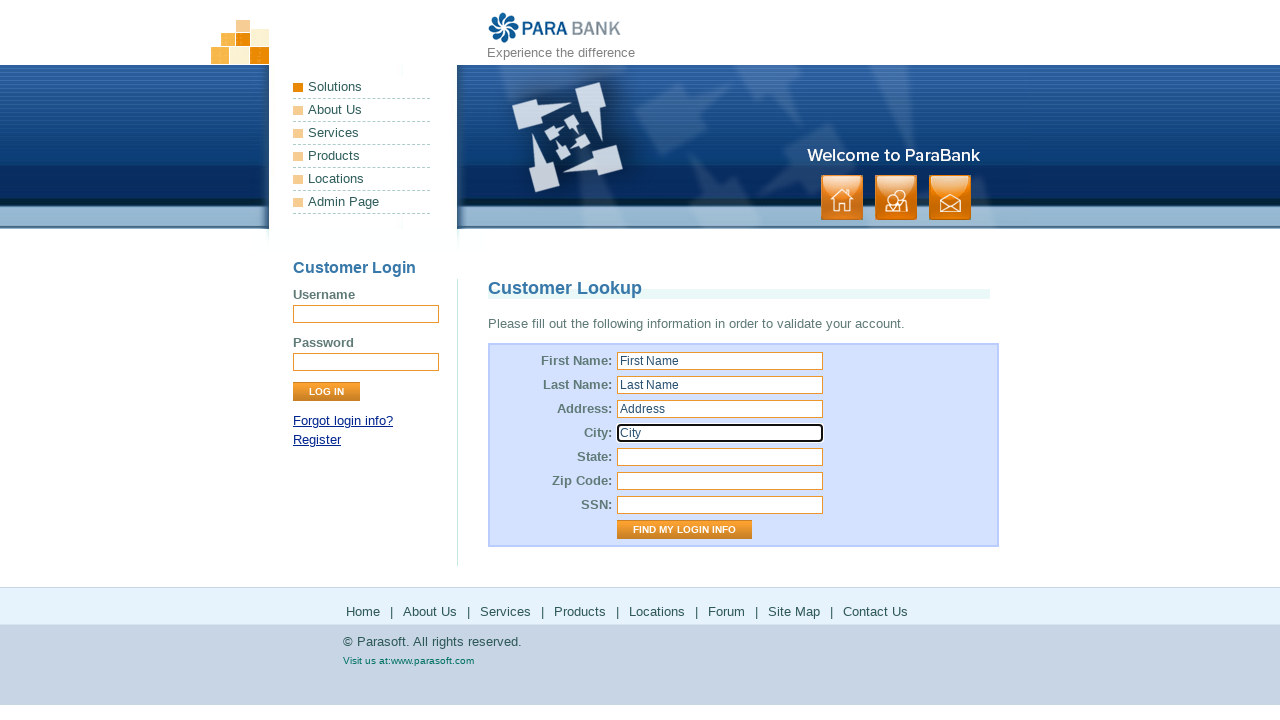

Filled State field with 'State' on #address\.state
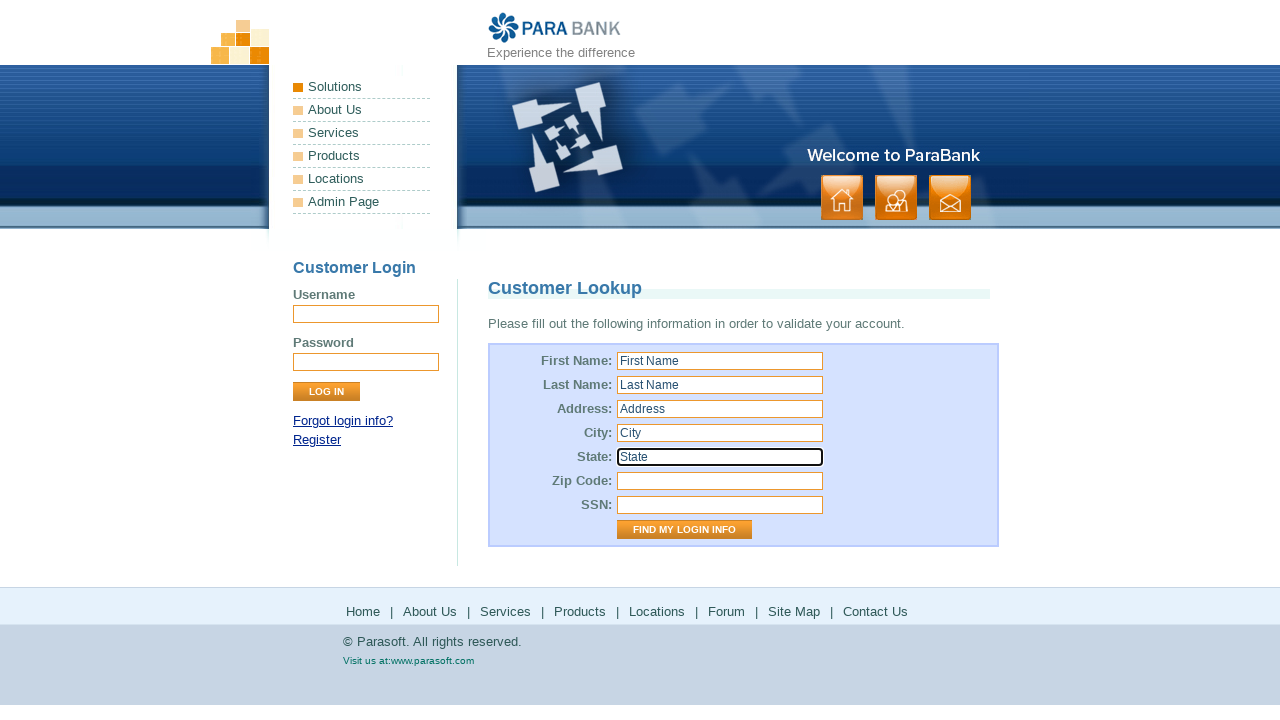

Filled Zip Code field with '12345' on #address\.zipCode
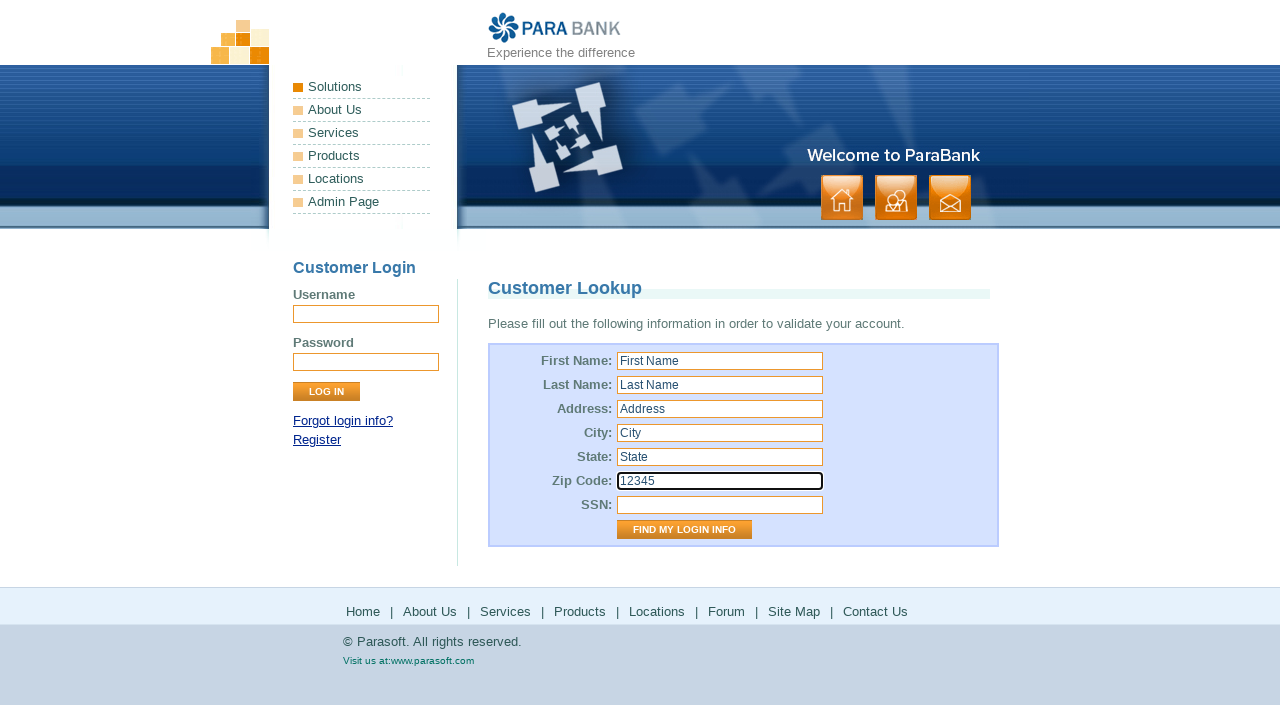

Filled SSN field with '1234567890' on #ssn
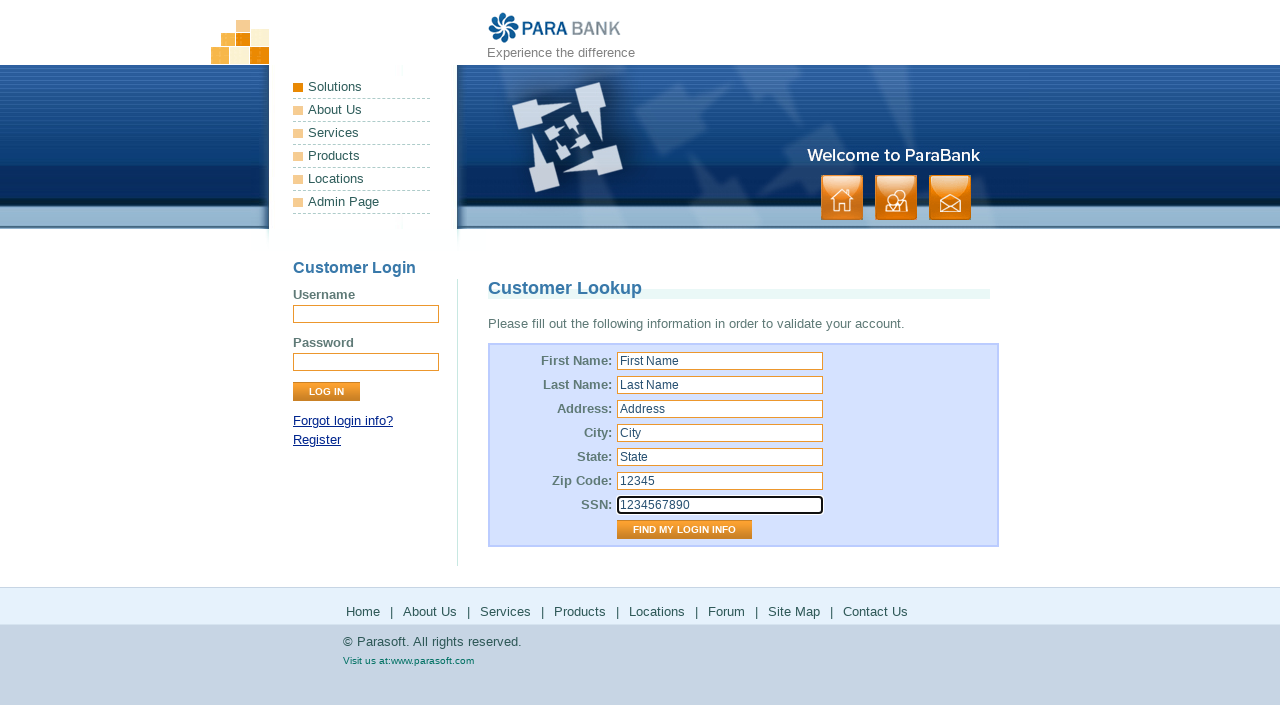

Submitted account validation form by pressing Enter on #ssn
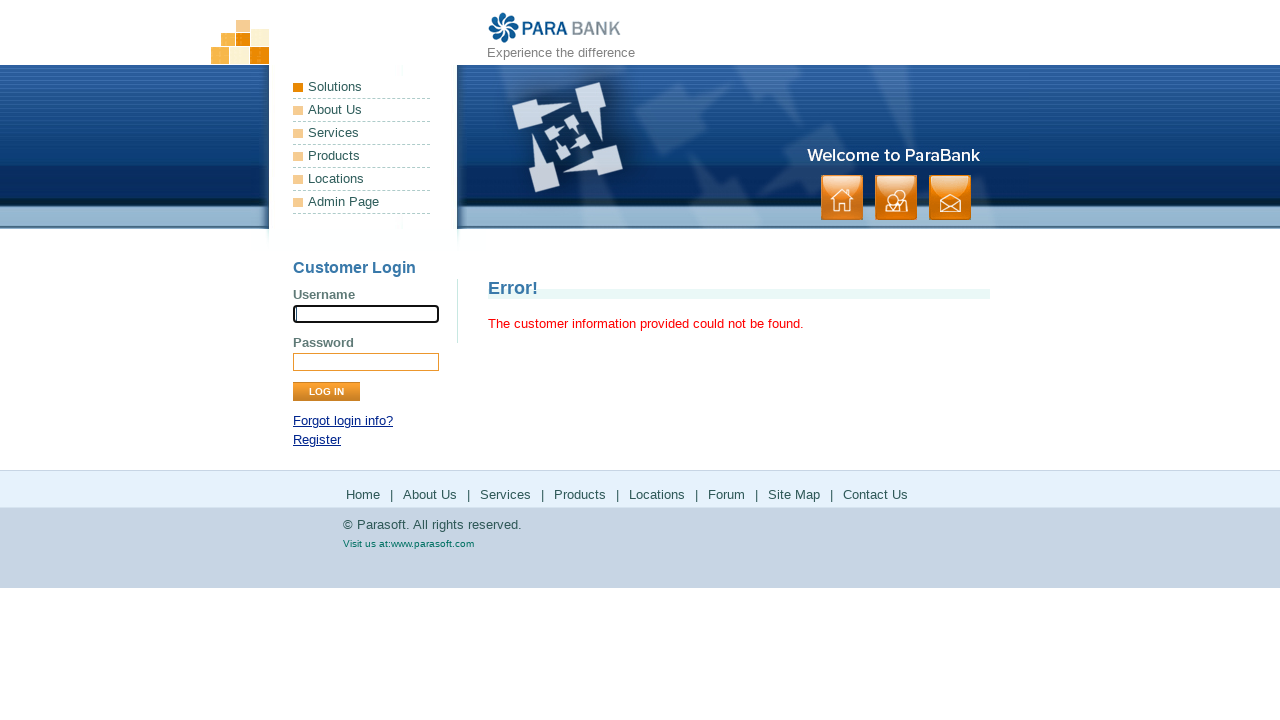

Account validation response loaded successfully
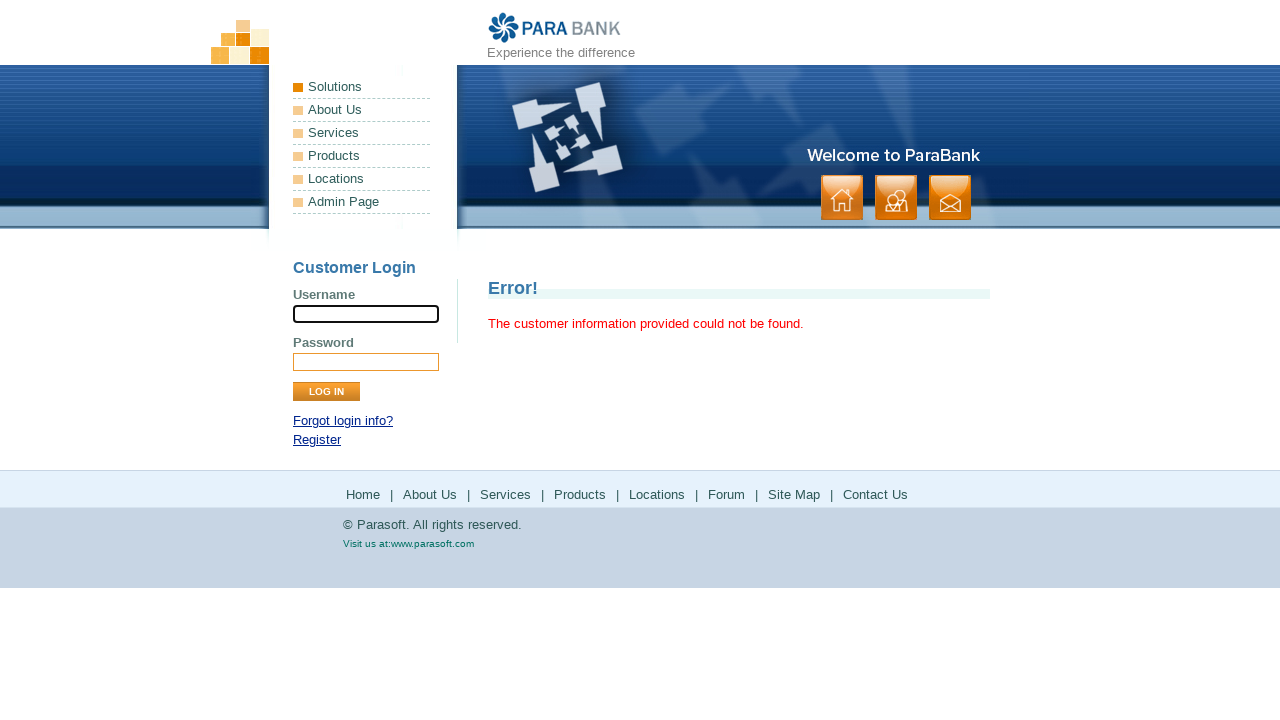

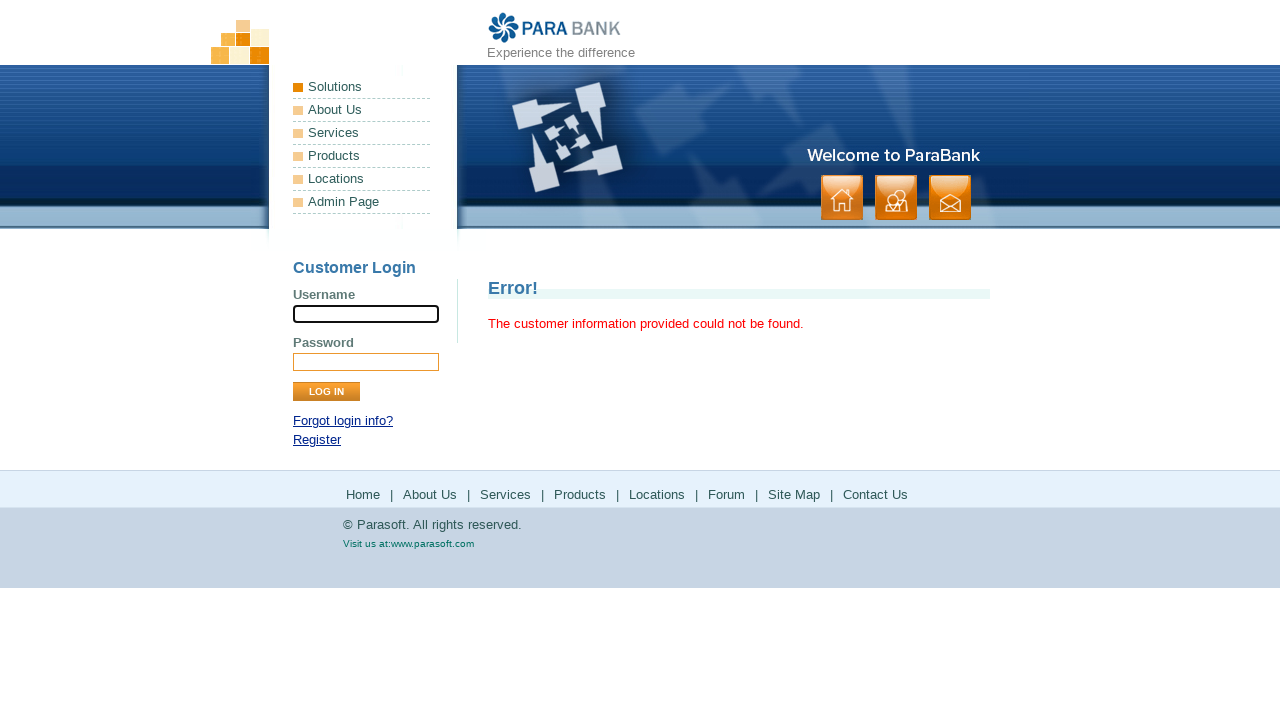